Tests autocomplete dropdown functionality by typing a letter, selecting a suggestion from the dropdown list, submitting the form, and dismissing the resulting alert

Starting URL: https://www.w3schools.com/howto/howto_js_autocomplete.asp

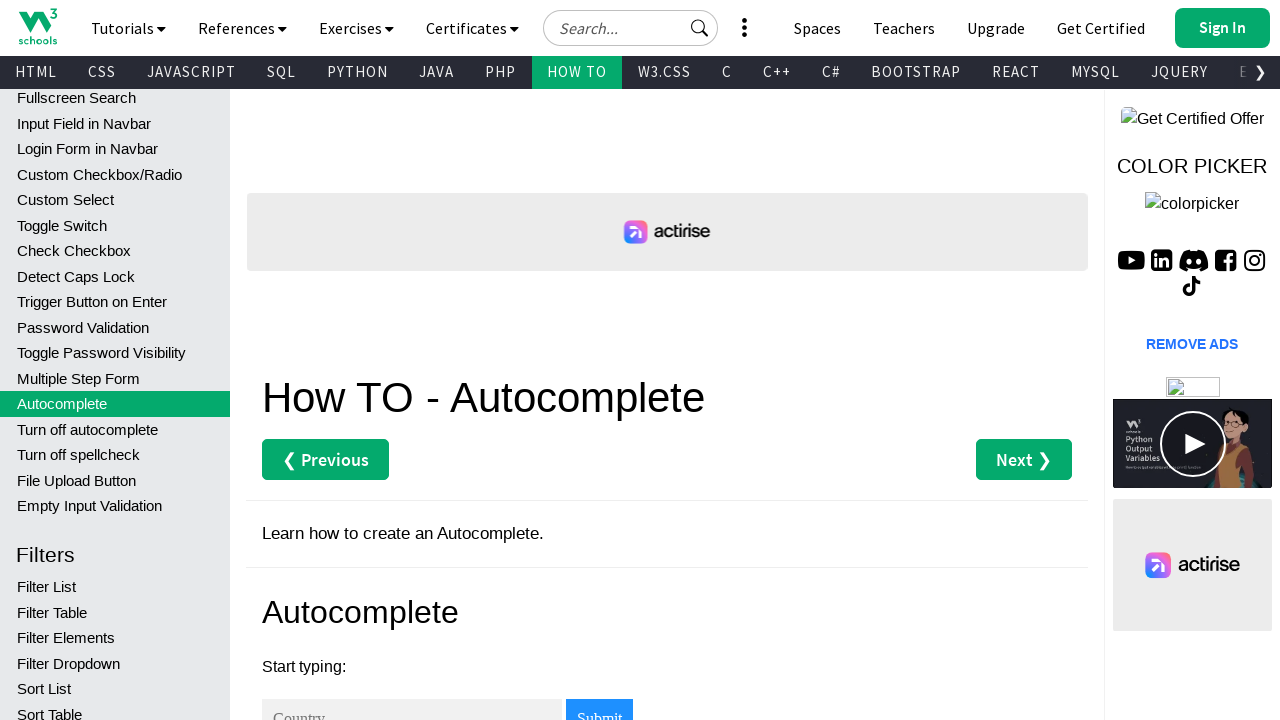

Typed 'I' in the autocomplete input field on #myInput
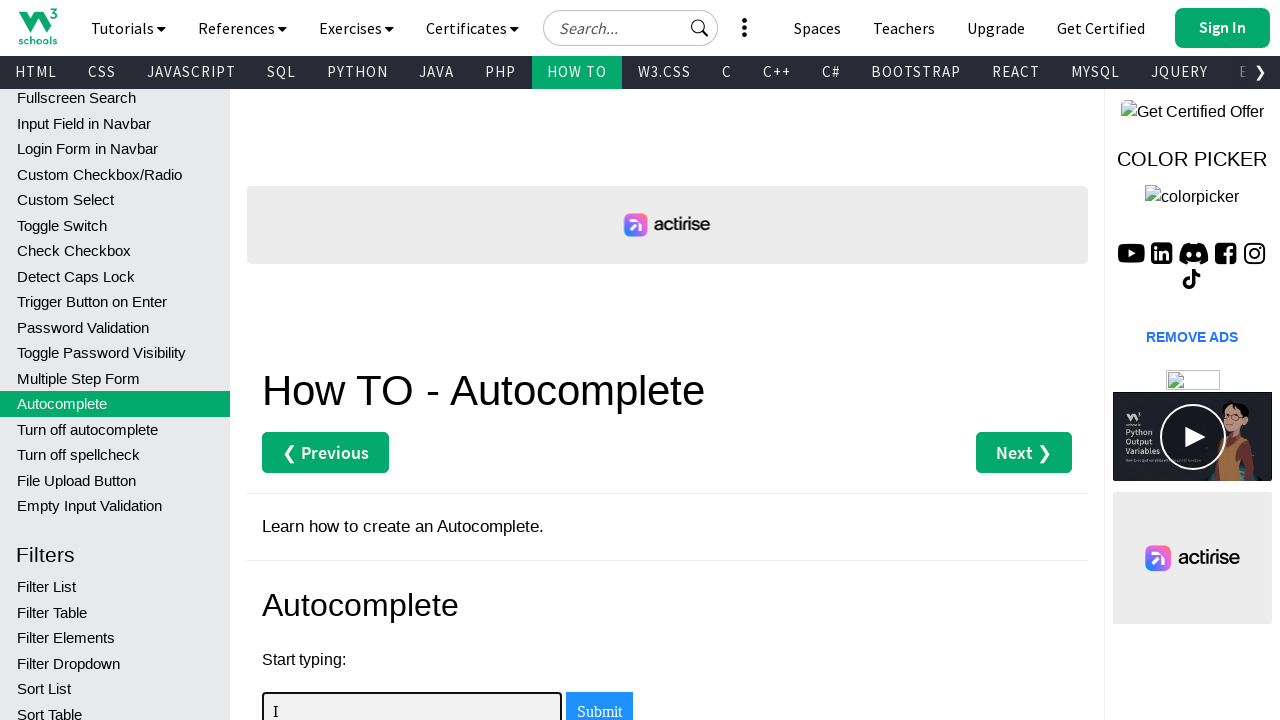

Autocomplete suggestions appeared
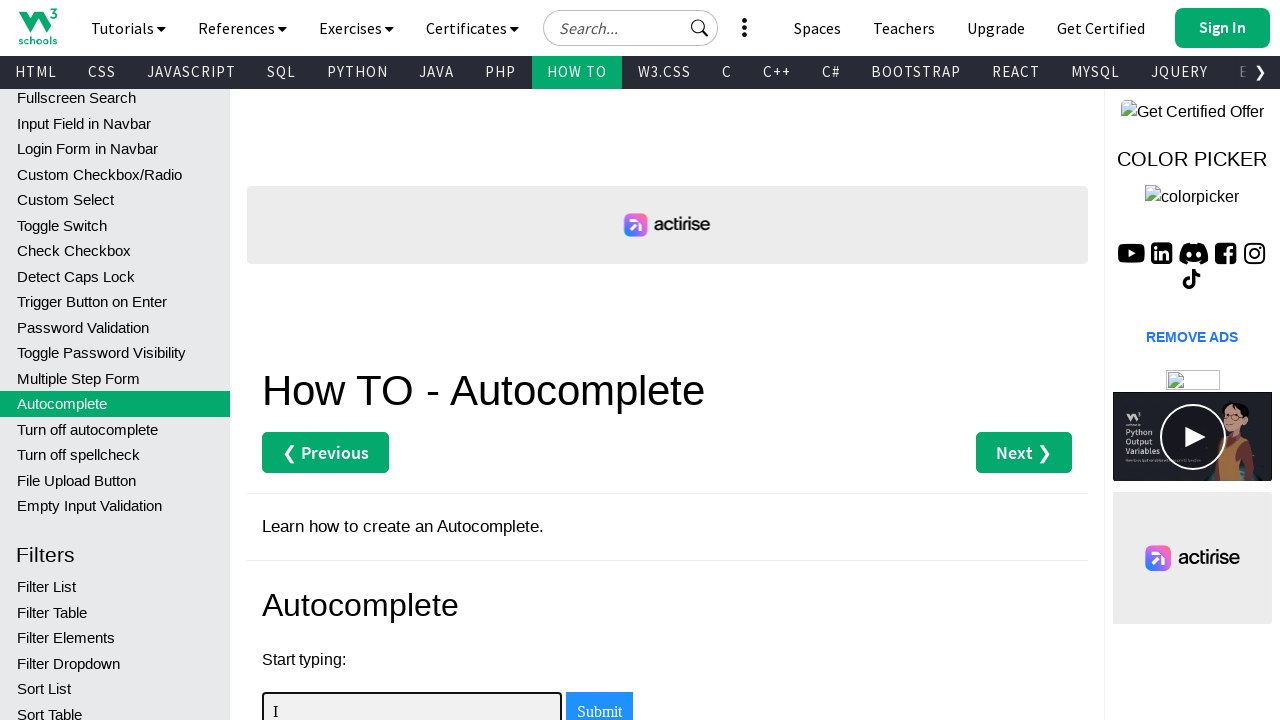

Selected 'India' from autocomplete suggestions at (412, 360) on div#myInputautocomplete-list > div >> nth=1
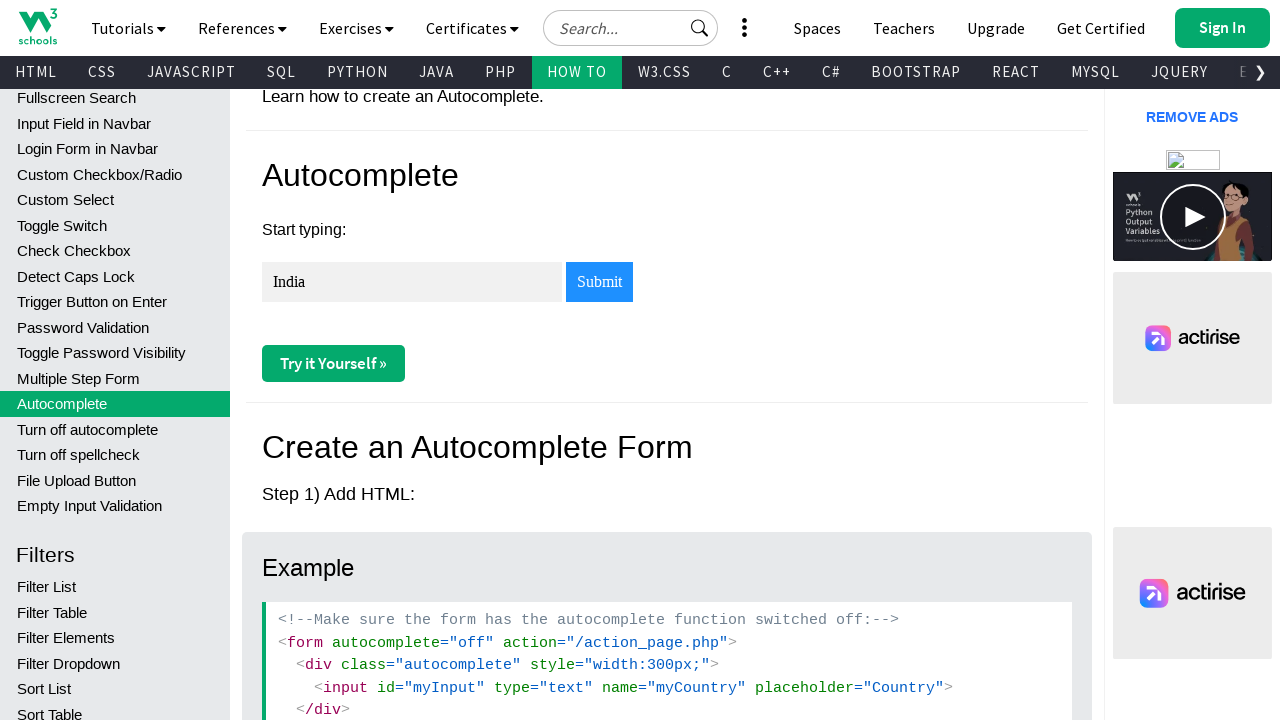

Clicked the Submit button at (600, 282) on button:has-text('Submit')
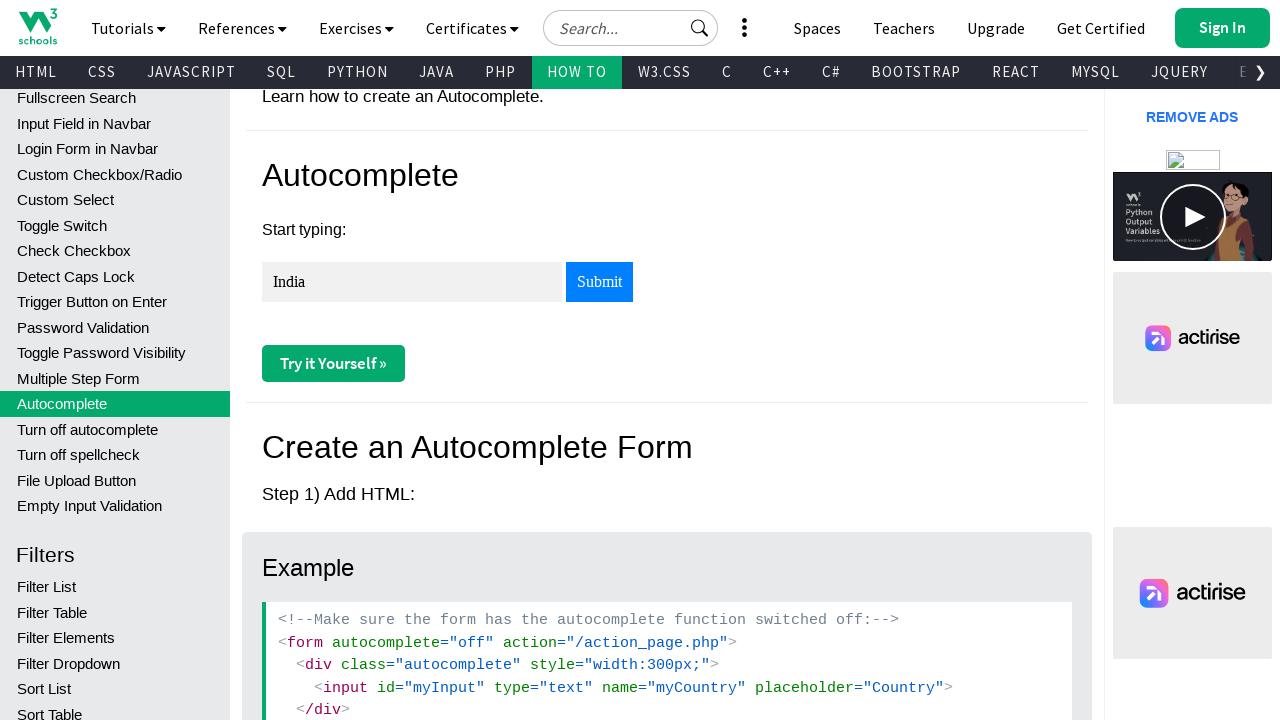

Dismissed the alert dialog
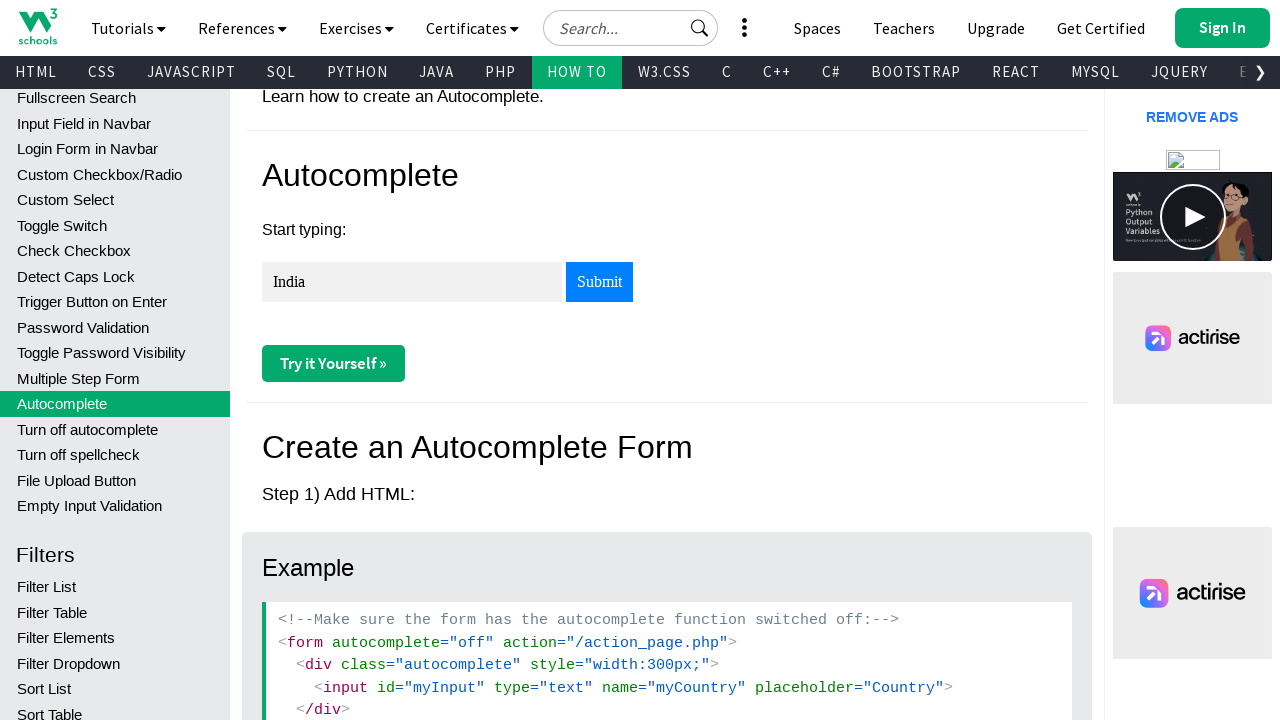

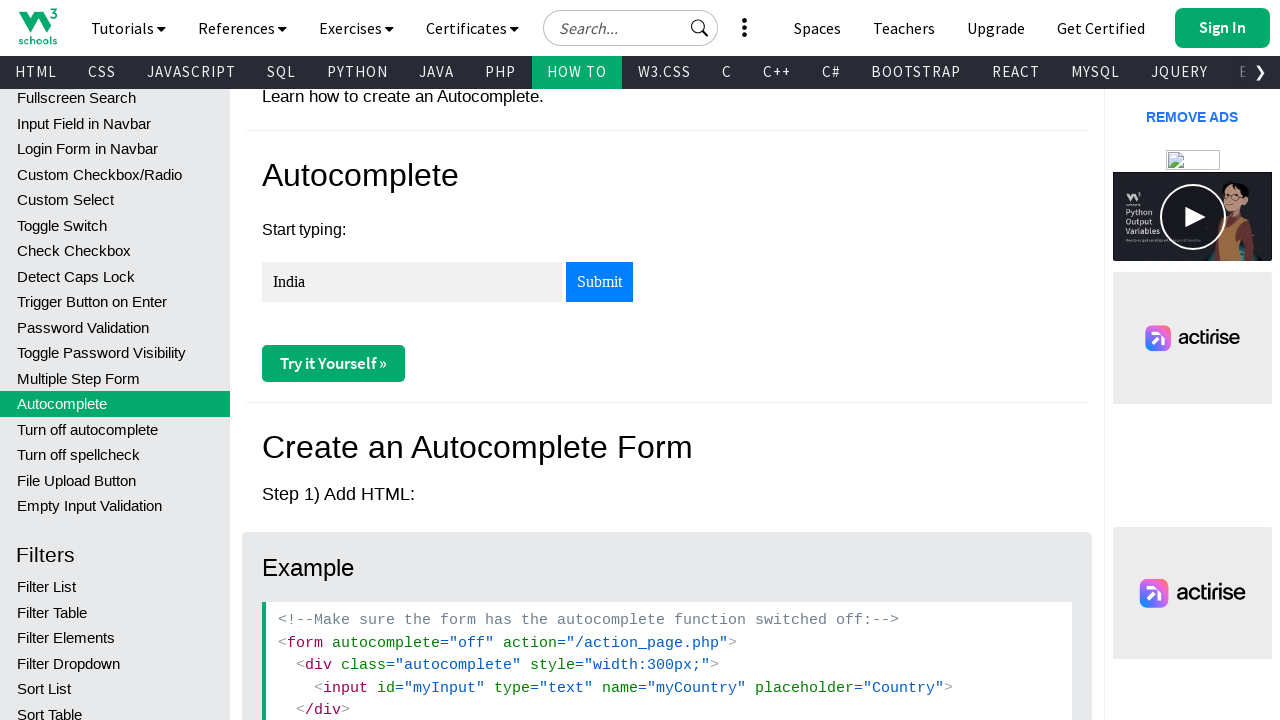